Navigates to a page with buttons and retrieves their CSS properties for verification

Starting URL: https://the-internet.herokuapp.com/challenging_dom

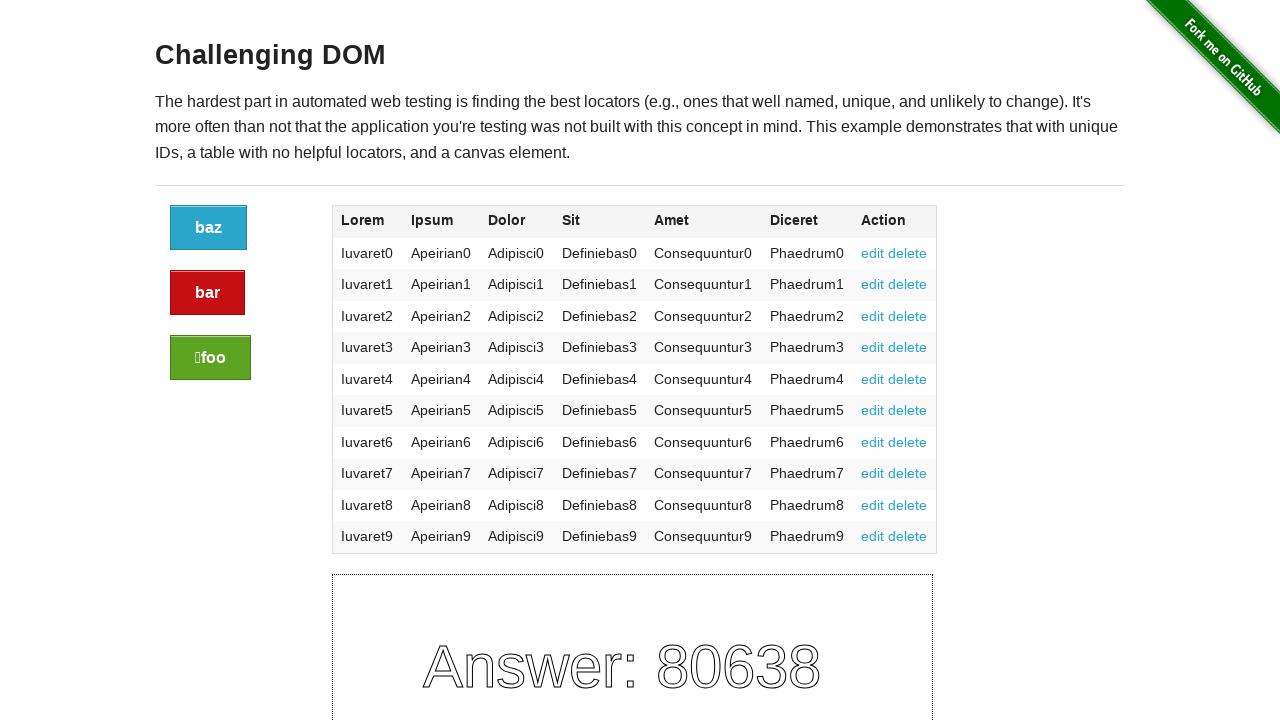

Navigated to the-internet.herokuapp.com/challenging_dom
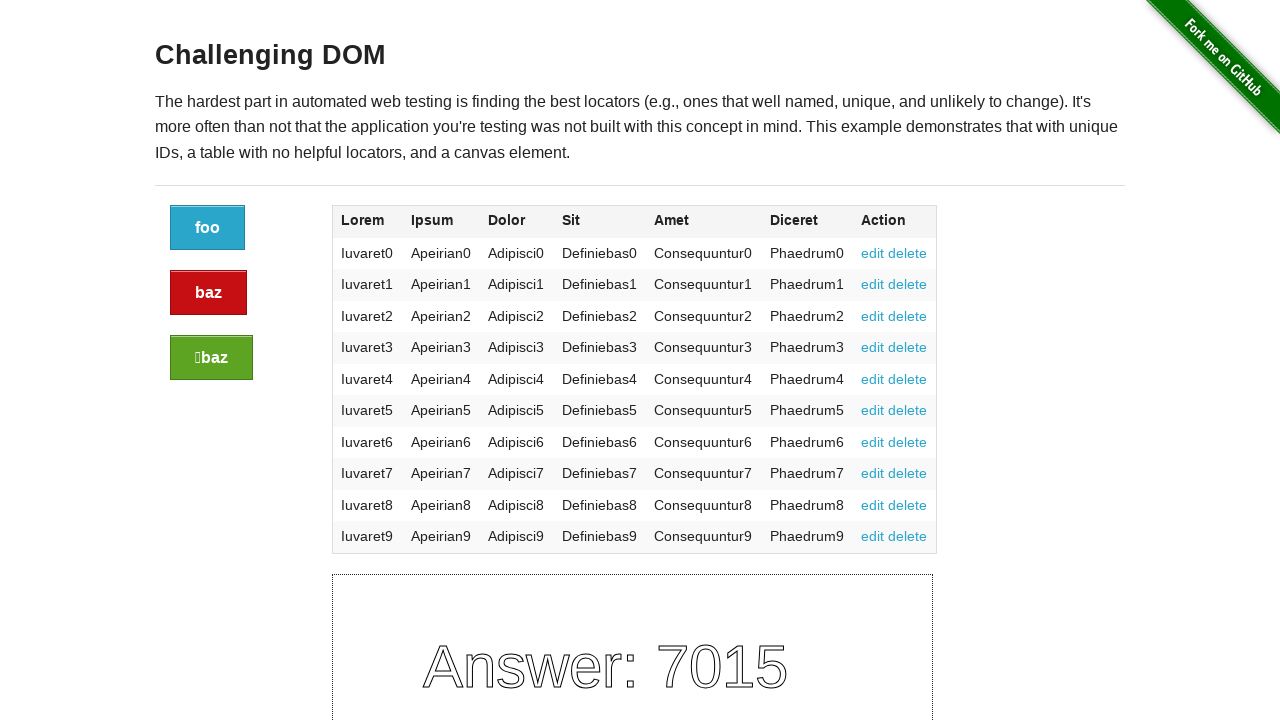

Waited for button elements with class 'button' to be present
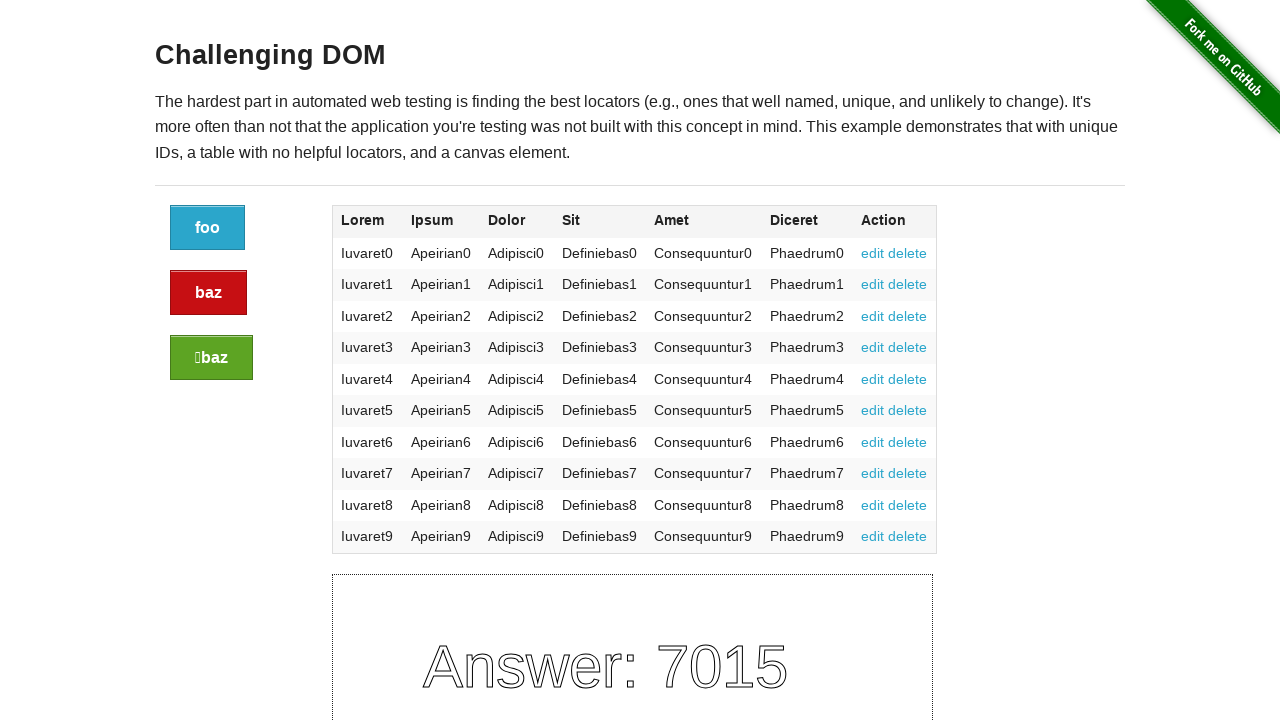

Waited for alert button element to be present
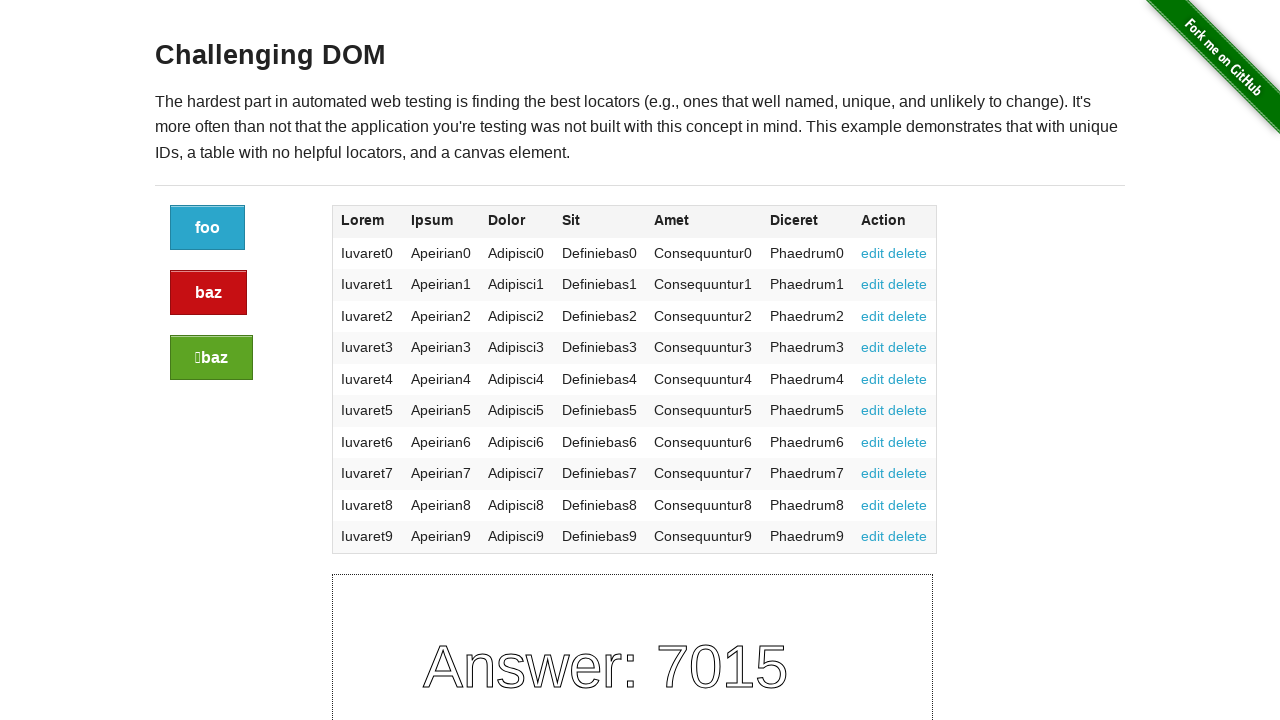

Waited for success button element to be present
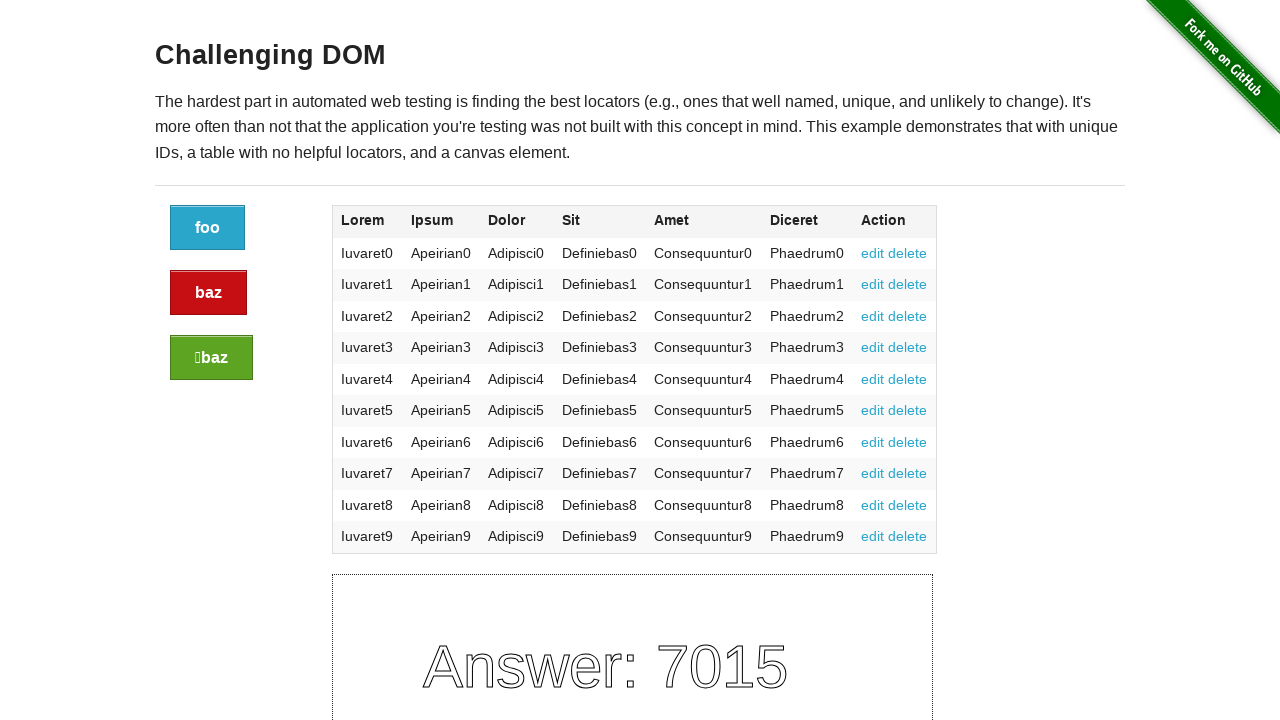

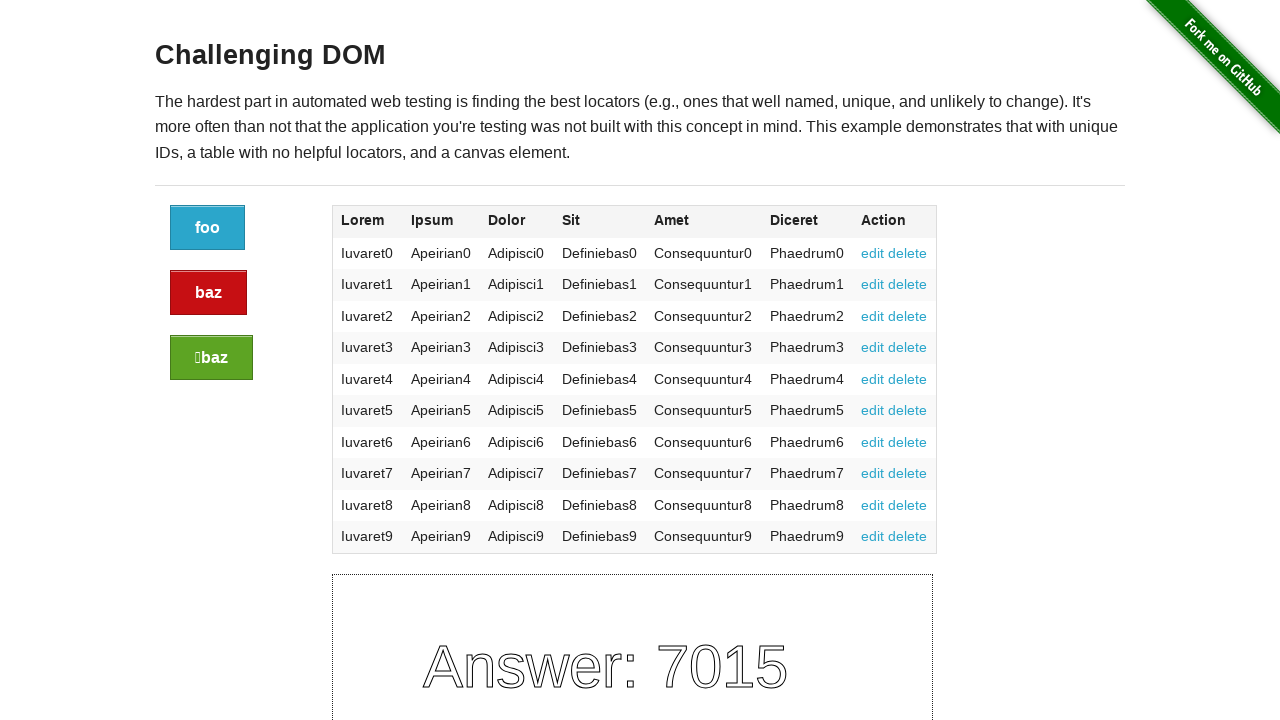